Navigates to the WHO COVID-19 vaccine candidates page and clicks a blue button element to interact with the page content.

Starting URL: https://www.who.int/publications/m/item/draft-landscape-of-covid-19-candidate-vaccines

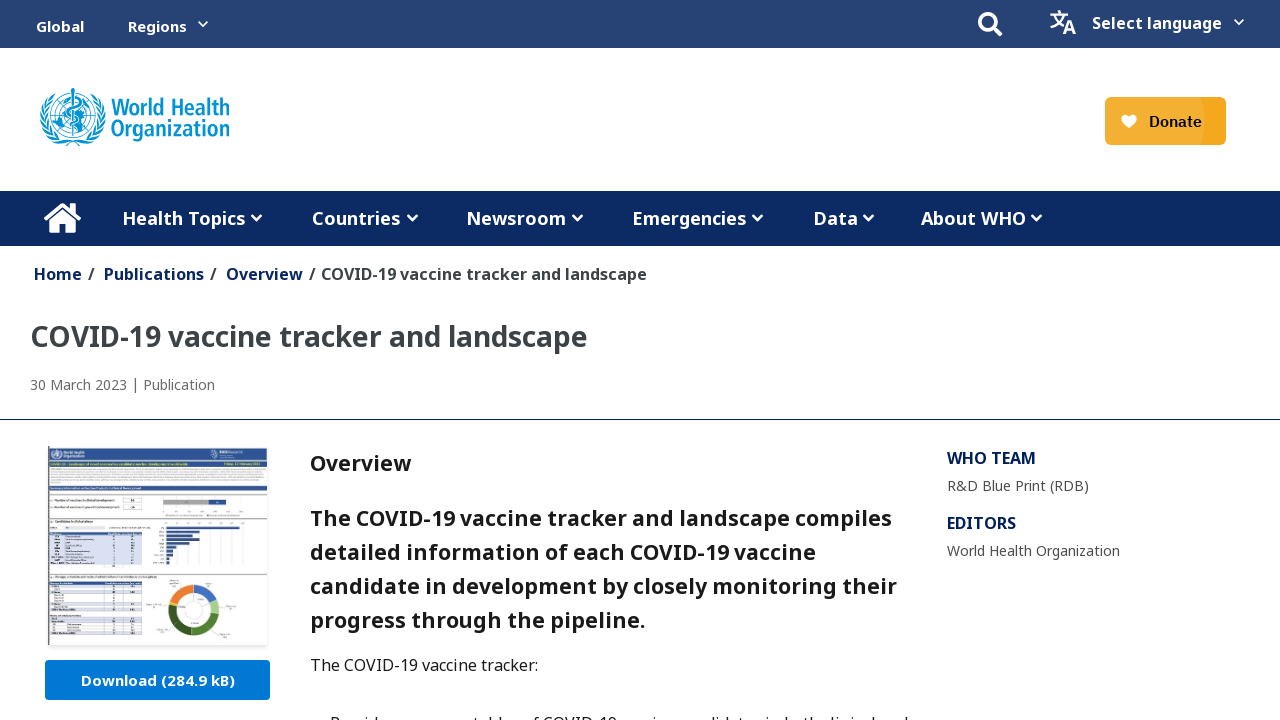

Waited for page body to load
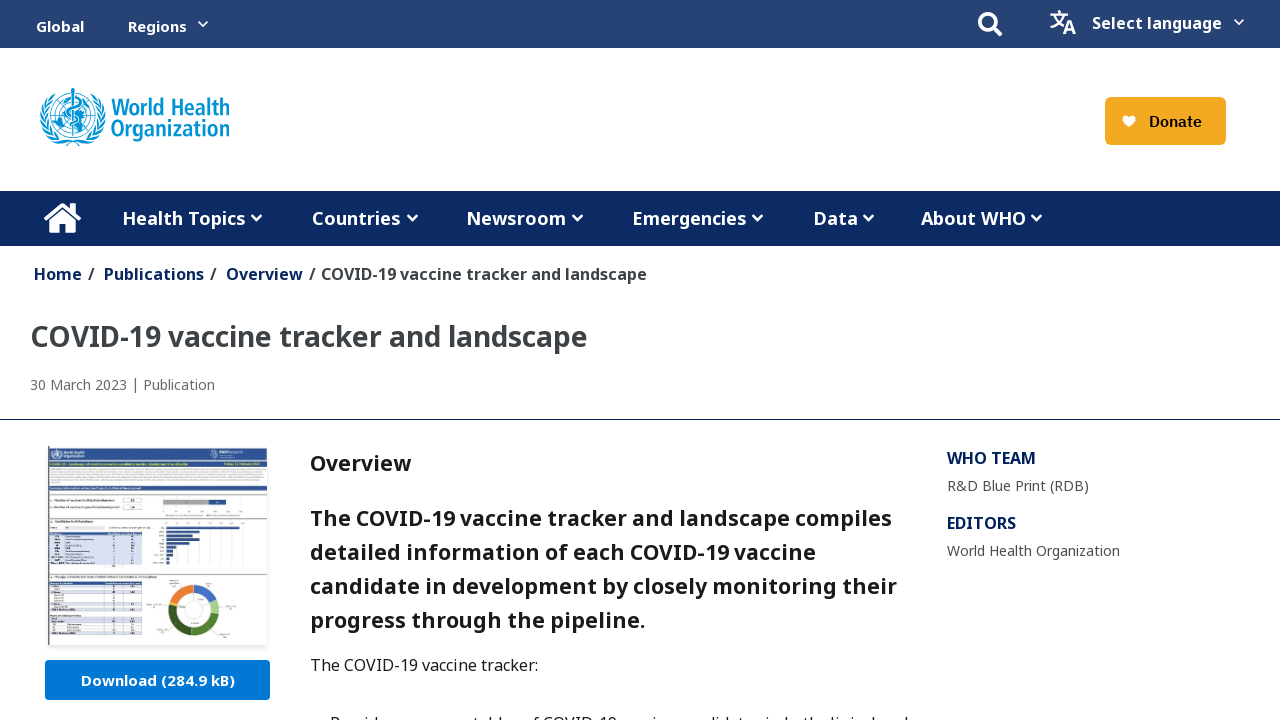

Clicked the blue button element at (158, 680) on .button-blue-background
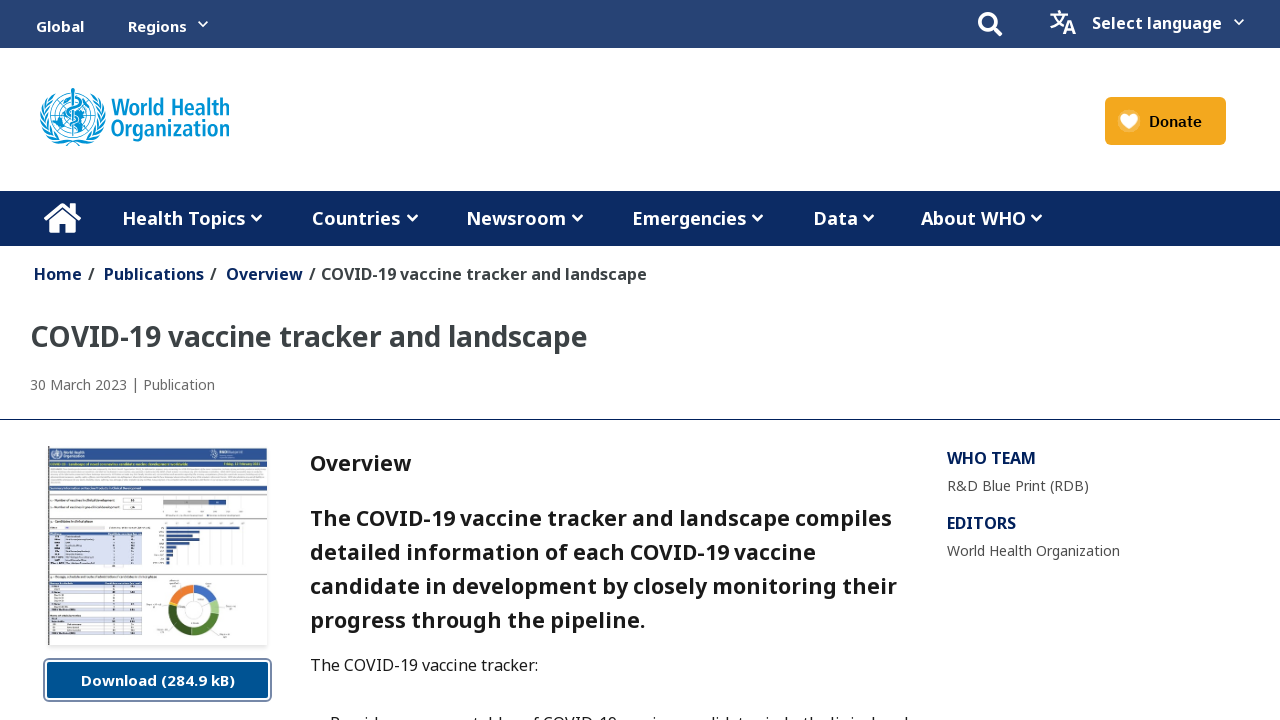

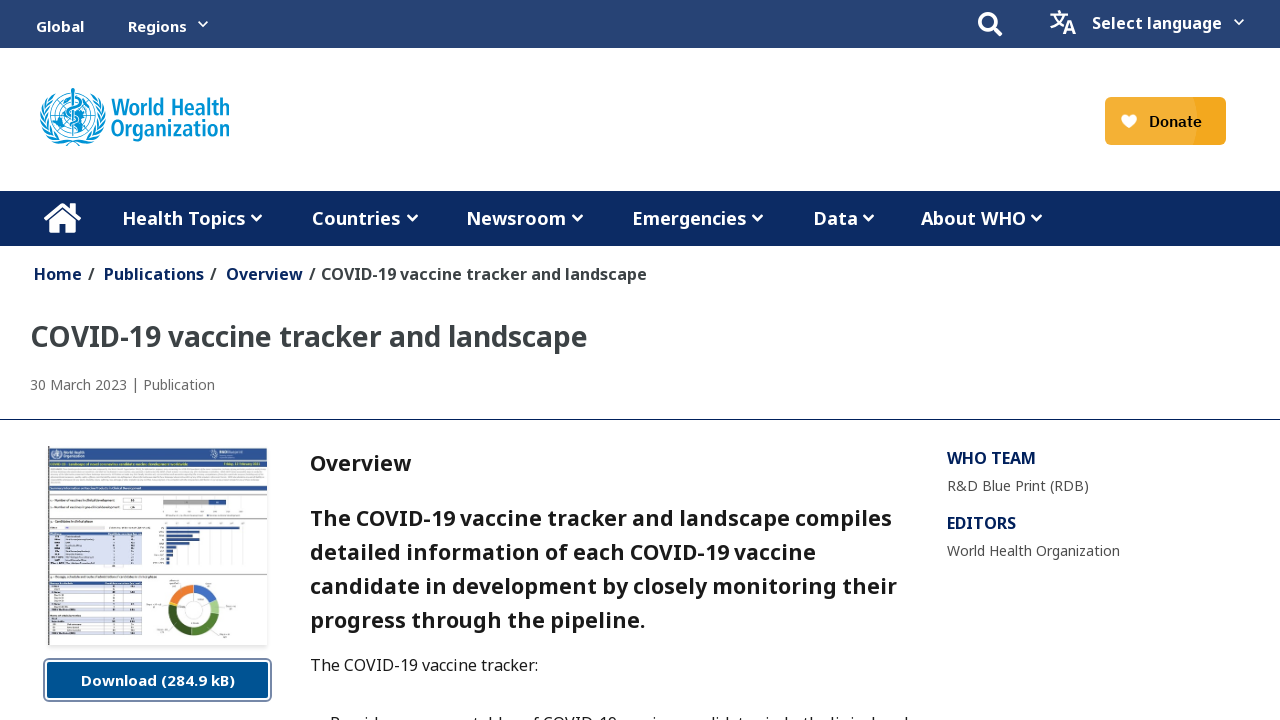